Opens the Flipkart homepage and verifies the page loads successfully

Starting URL: https://www.flipkart.com/

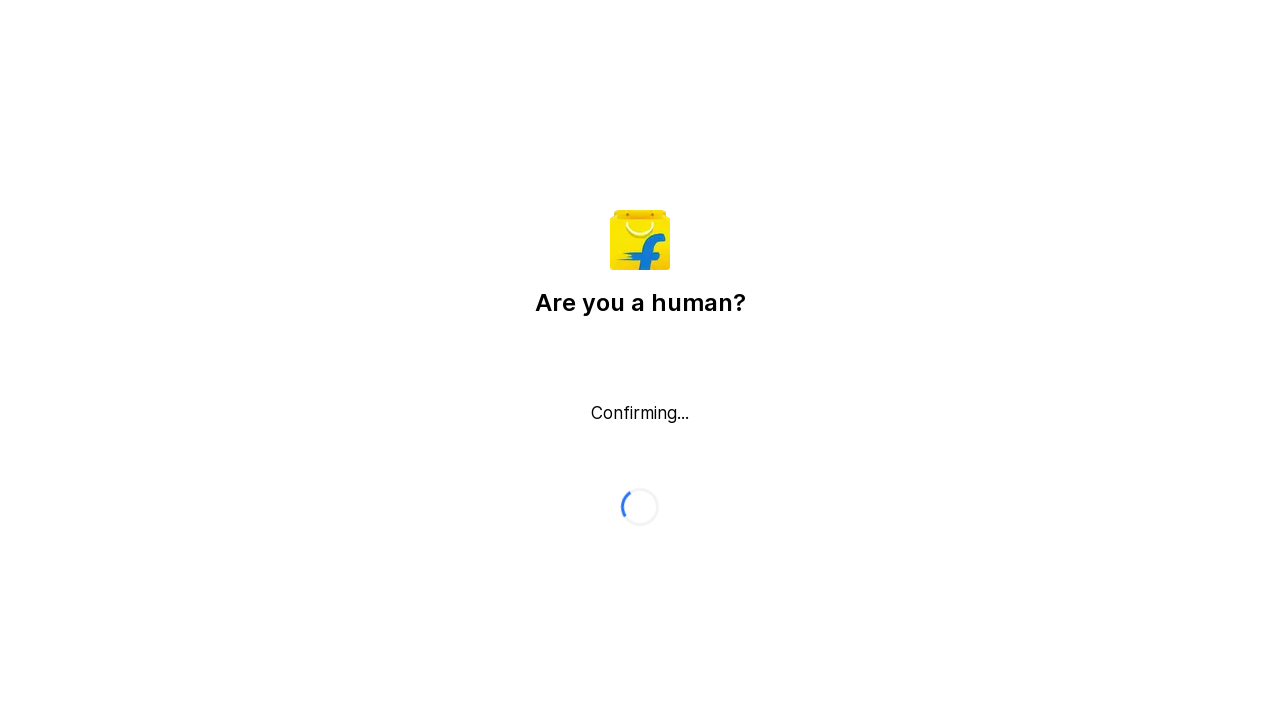

Flipkart homepage loaded successfully (DOM content loaded)
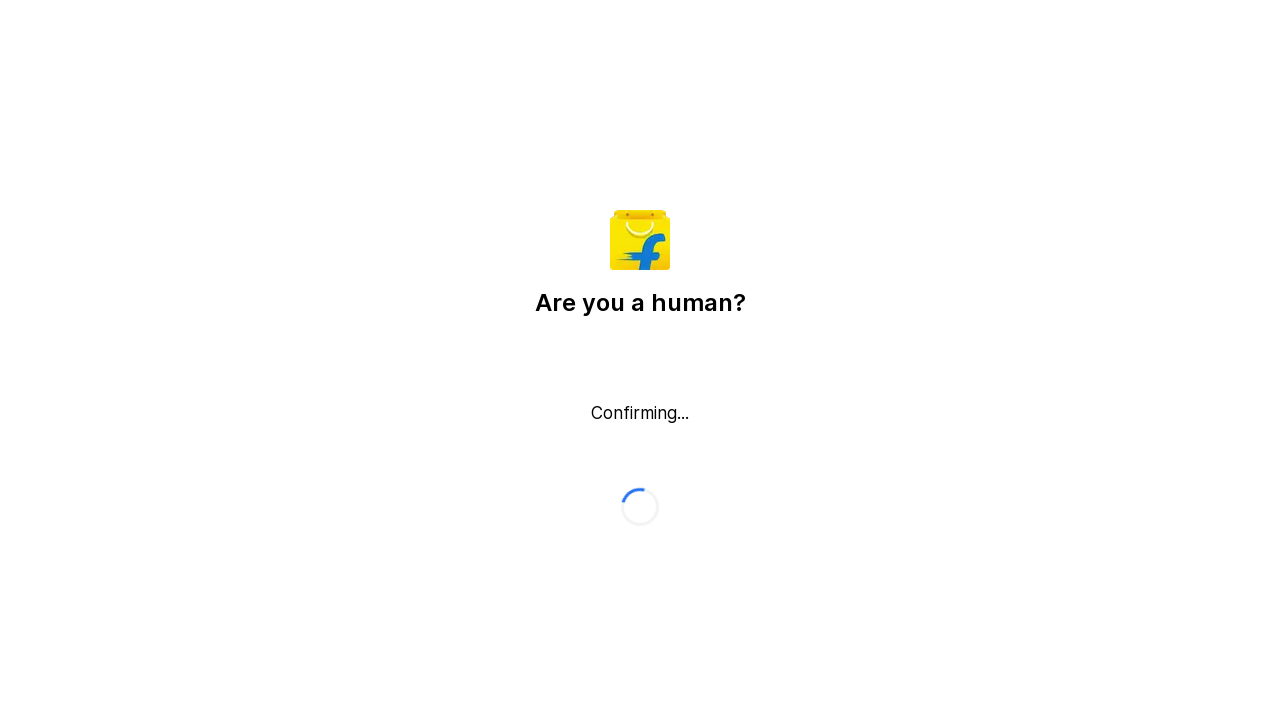

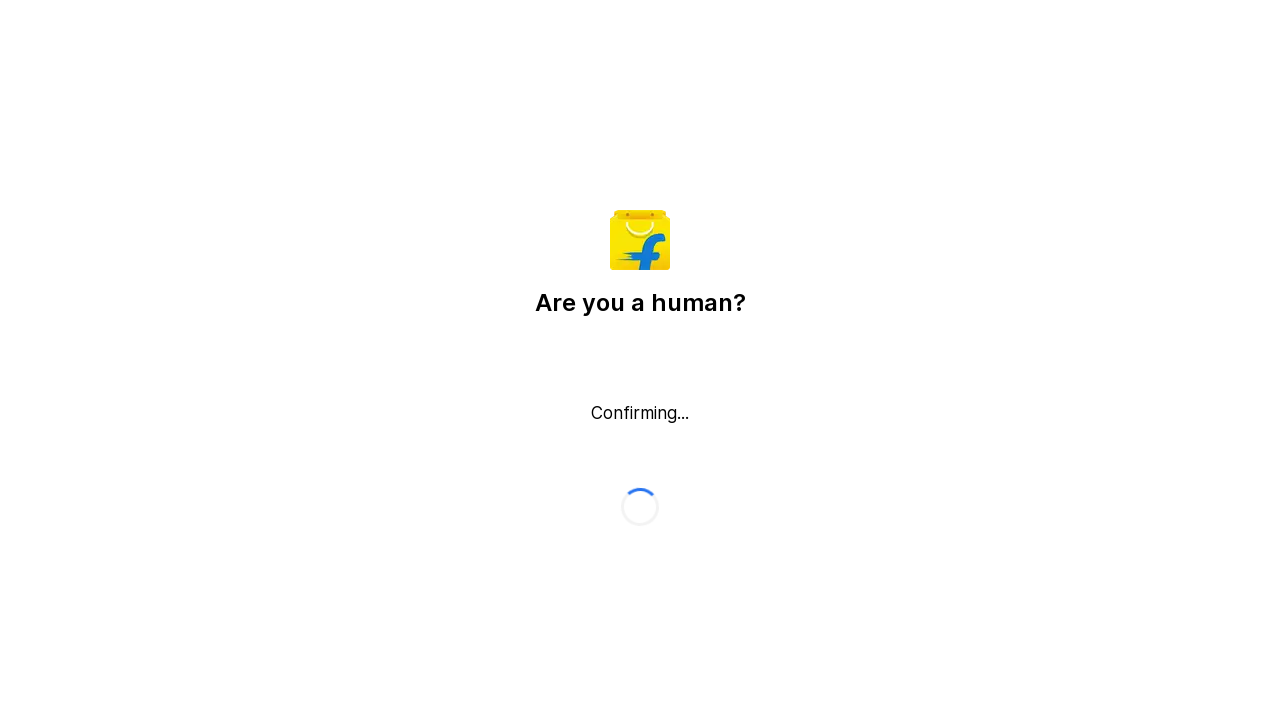